Tests prompt alert by entering text and accepting the dialog

Starting URL: https://demoqa.com/alerts

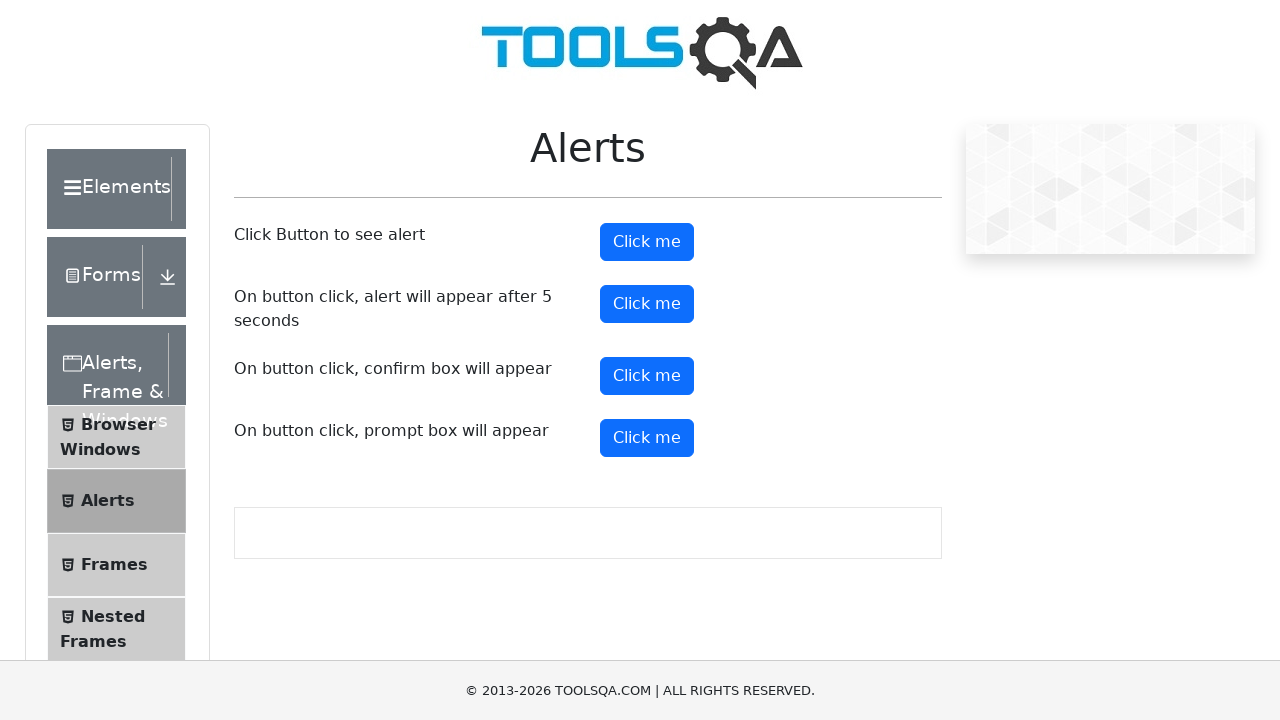

Set up dialog handler to accept prompt with text 'TestUser123'
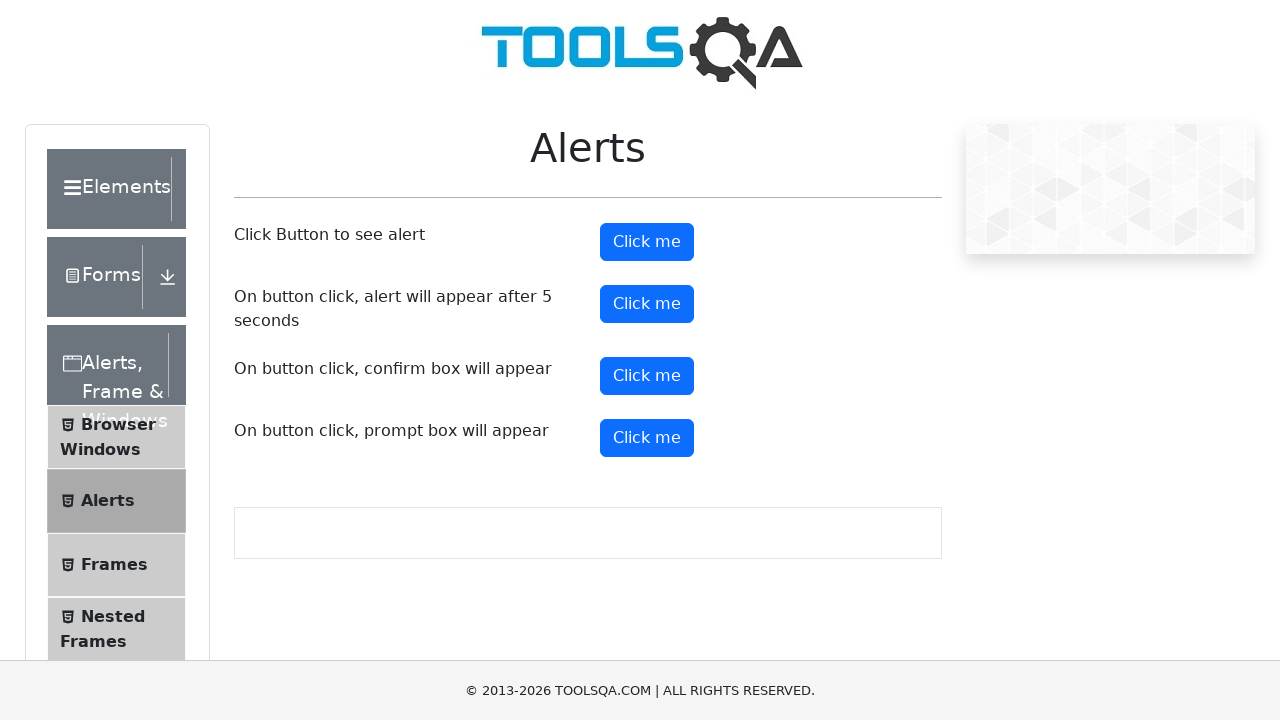

Clicked prompt button to trigger alert at (647, 438) on button#promtButton
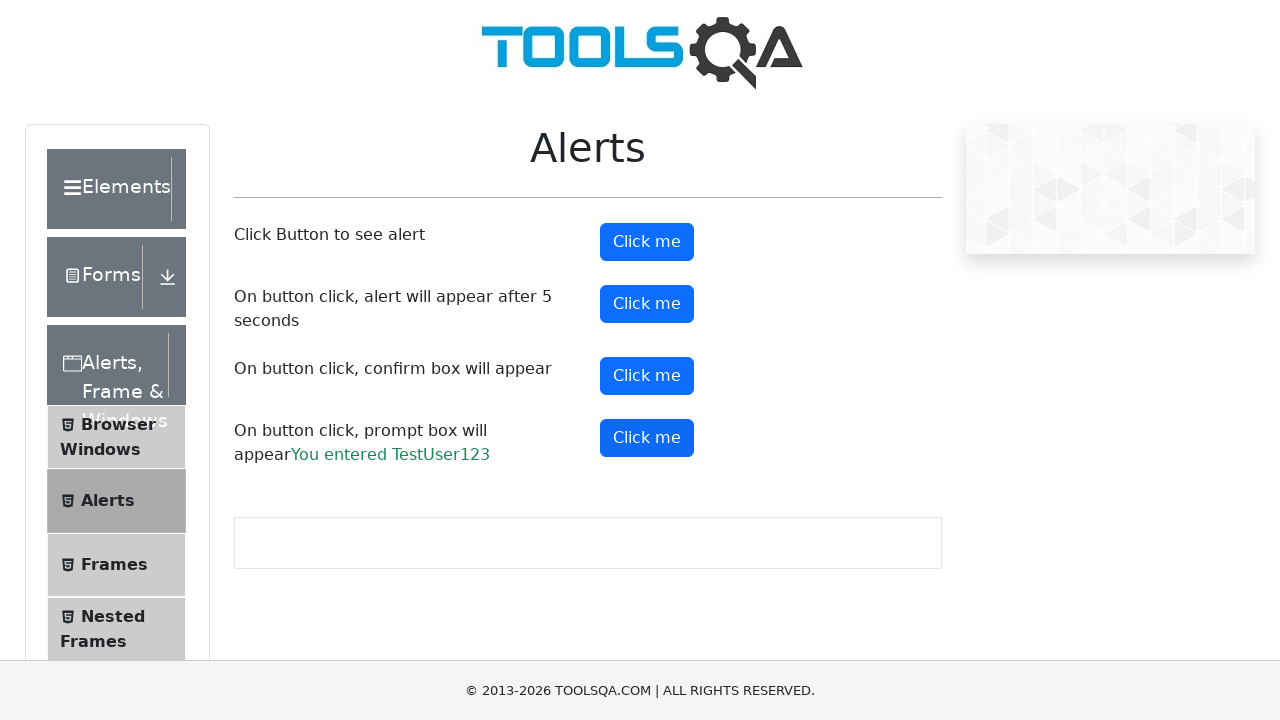

Prompt result message appeared on page
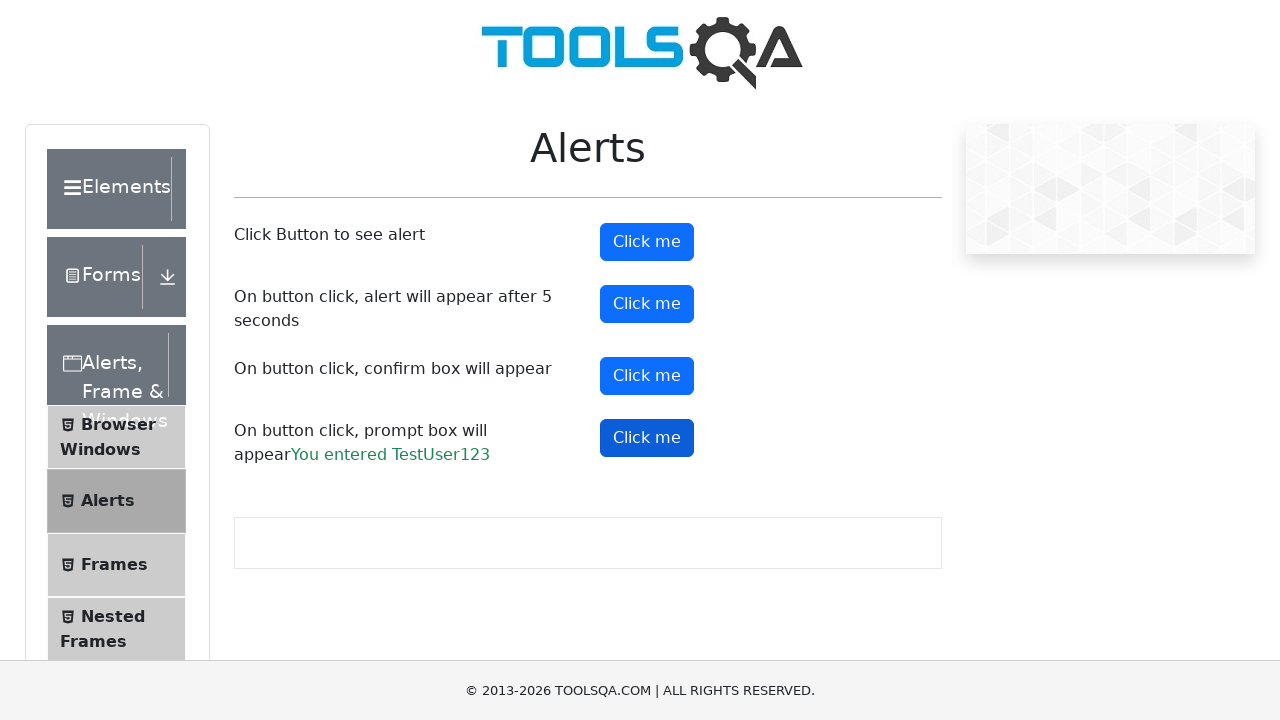

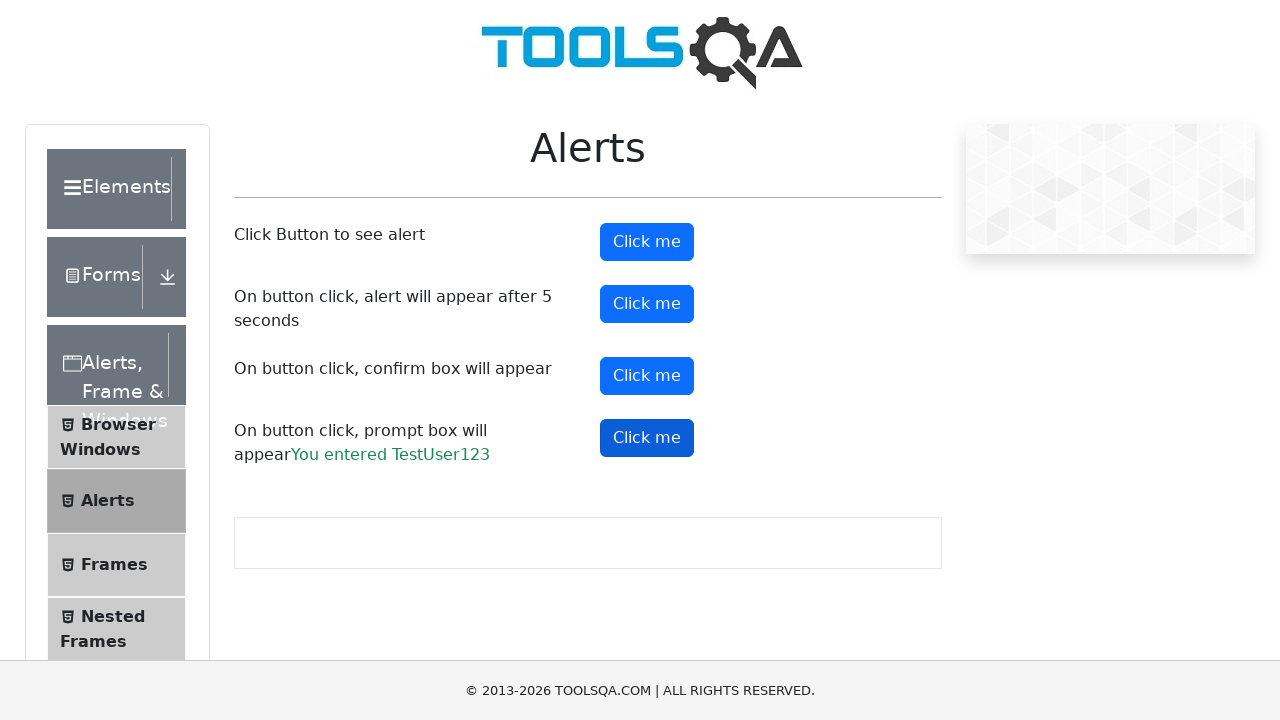